Tests the hide/show functionality on a practice page by verifying an input field is initially visible, clicking a hide button, and then verifying the input is no longer displayed.

Starting URL: https://www.rahulshettyacademy.com/AutomationPractice/

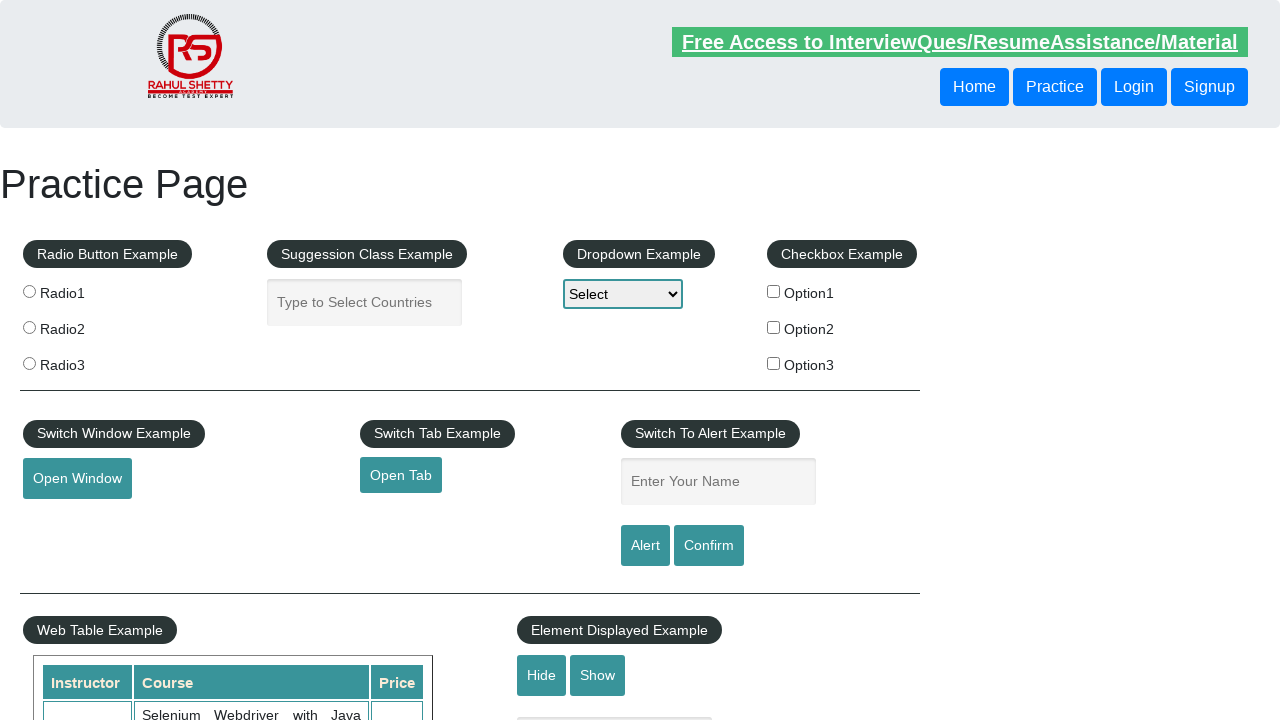

Verified that the text input field is initially visible
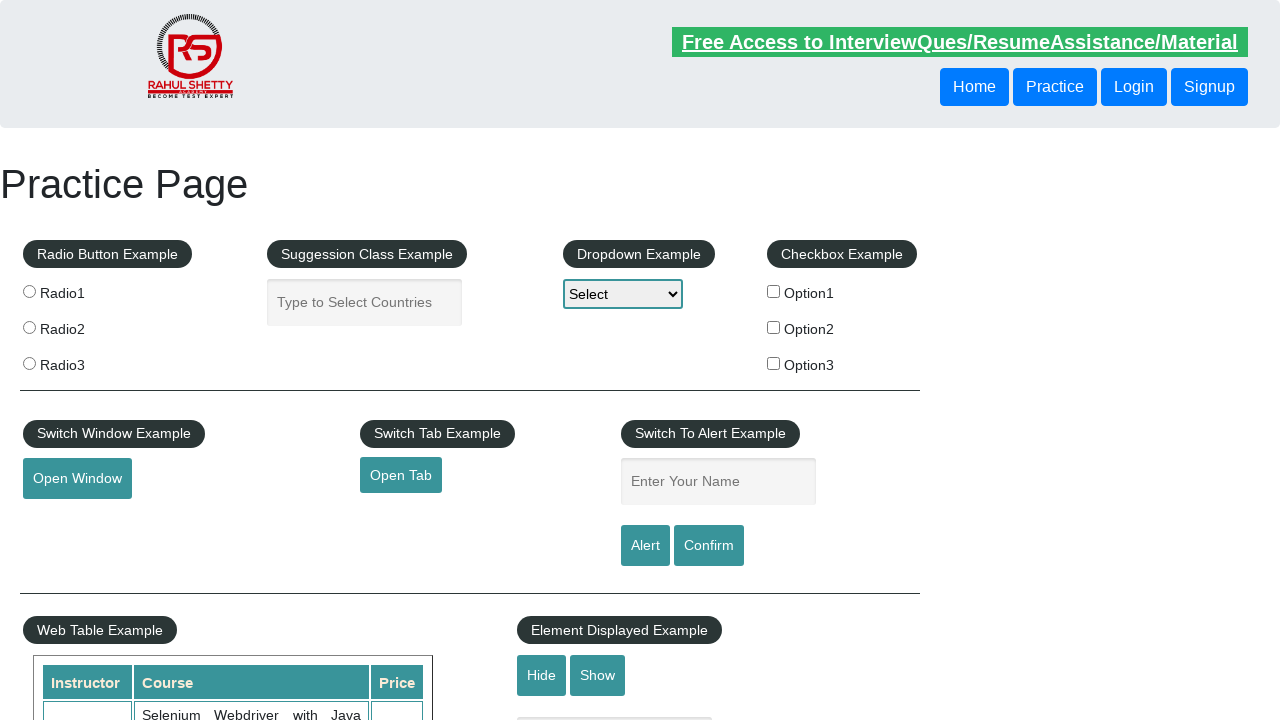

Clicked the hide textbox button at (542, 675) on input#hide-textbox
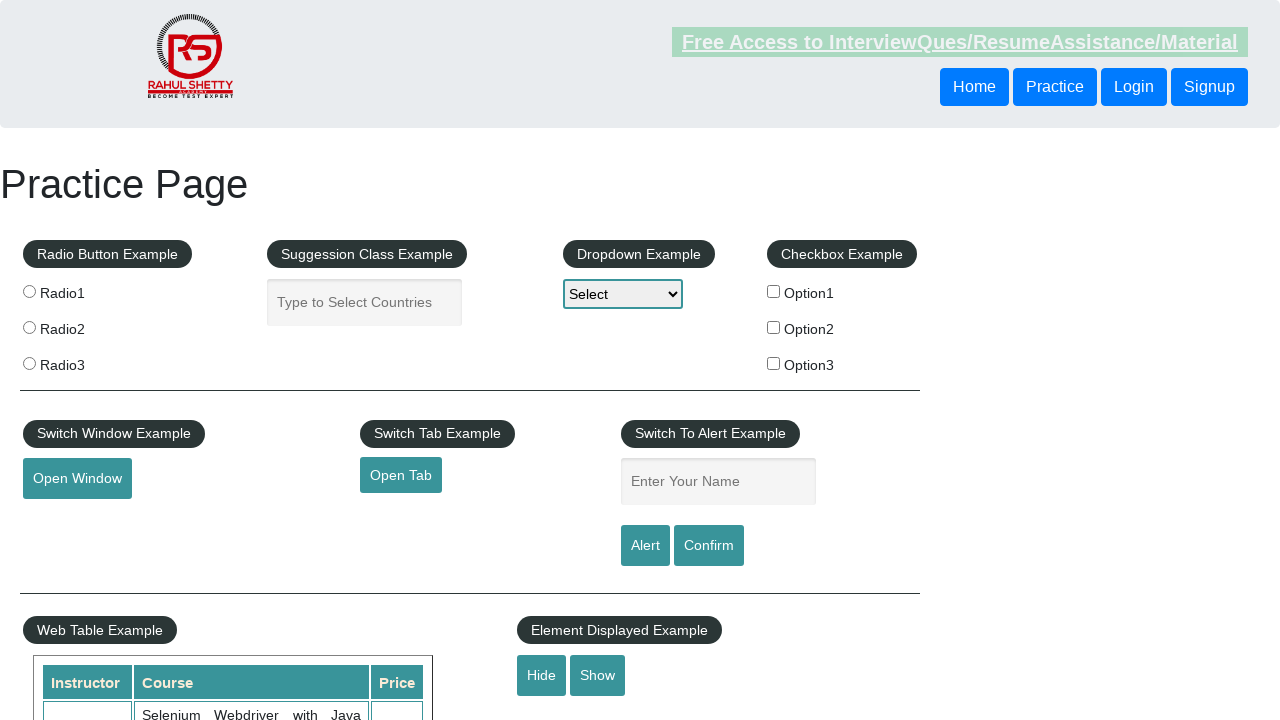

Verified that the text input field is now hidden
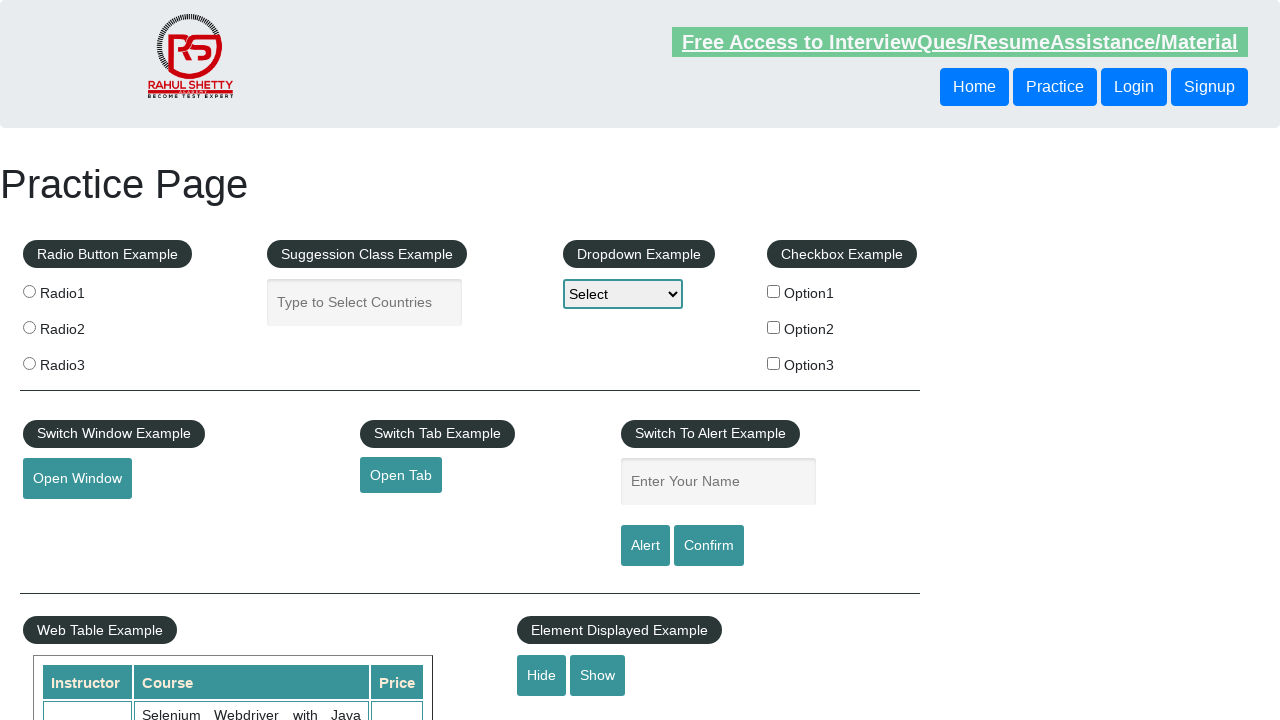

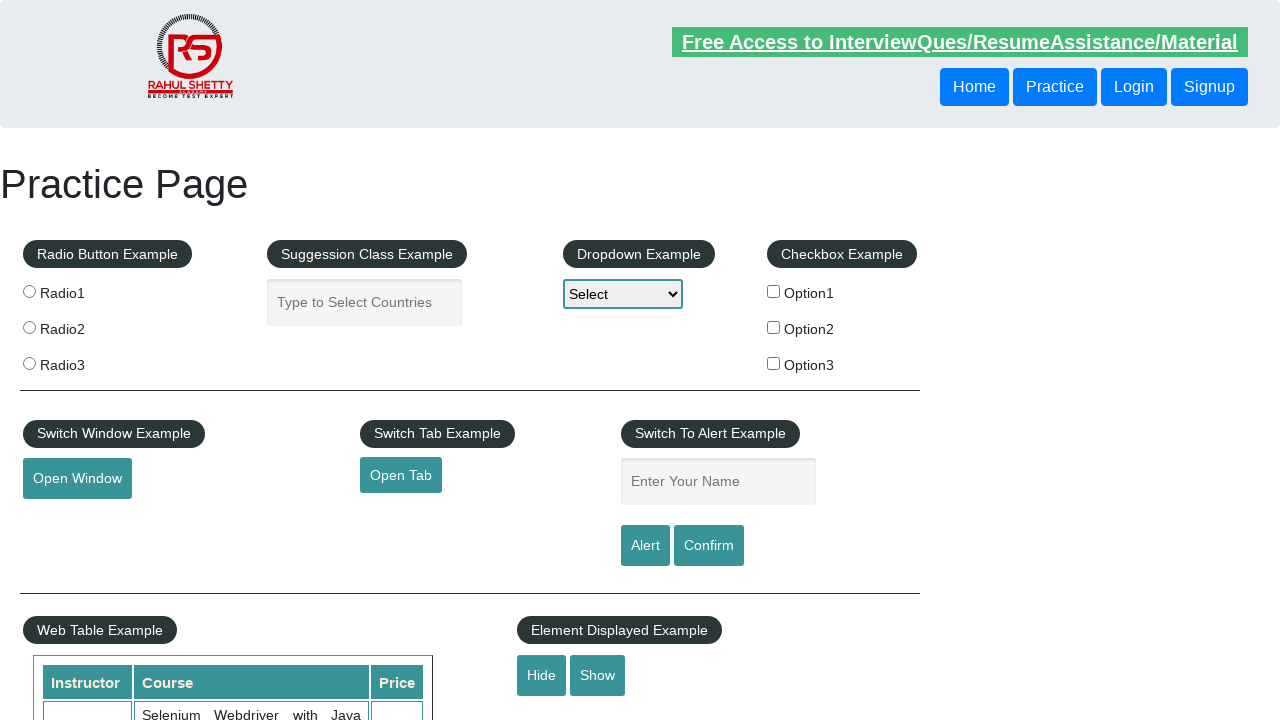